Validates that the table headers match expected values (Lorem, Ipsum, Dolor, Sit, Amet, Diceret, Action)

Starting URL: https://the-internet.herokuapp.com/challenging_dom

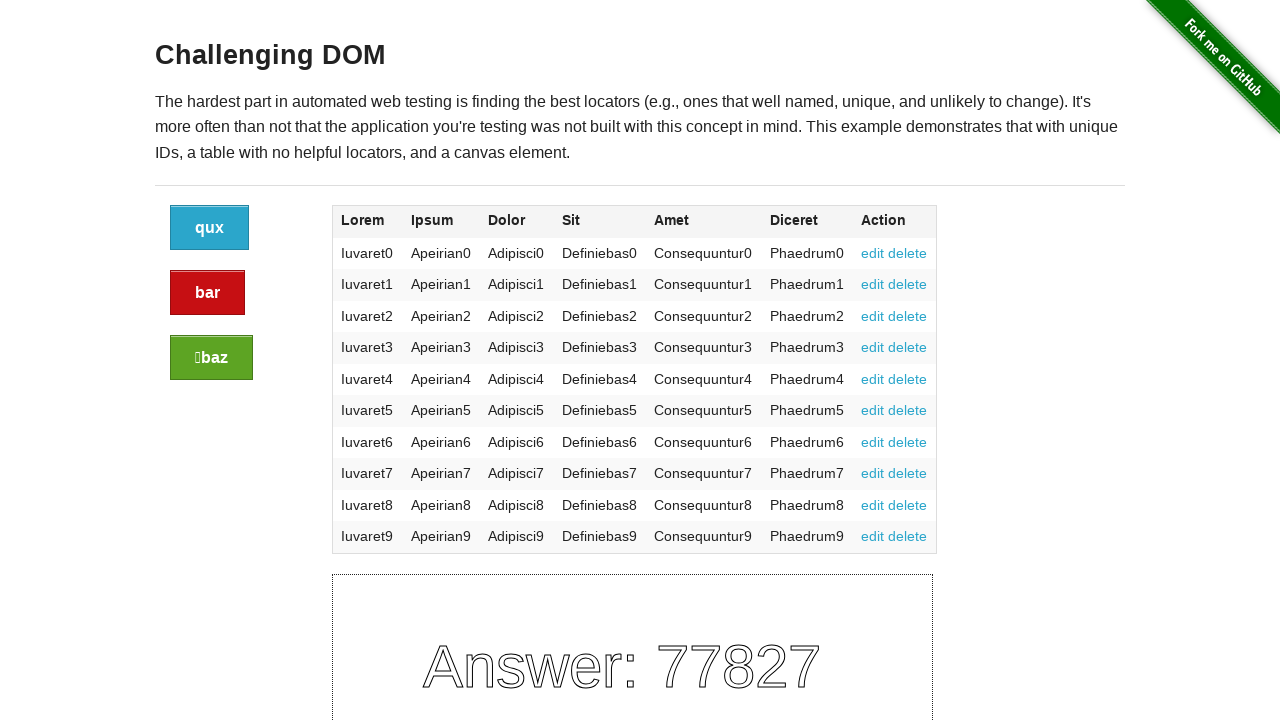

Navigated to challenging DOM page
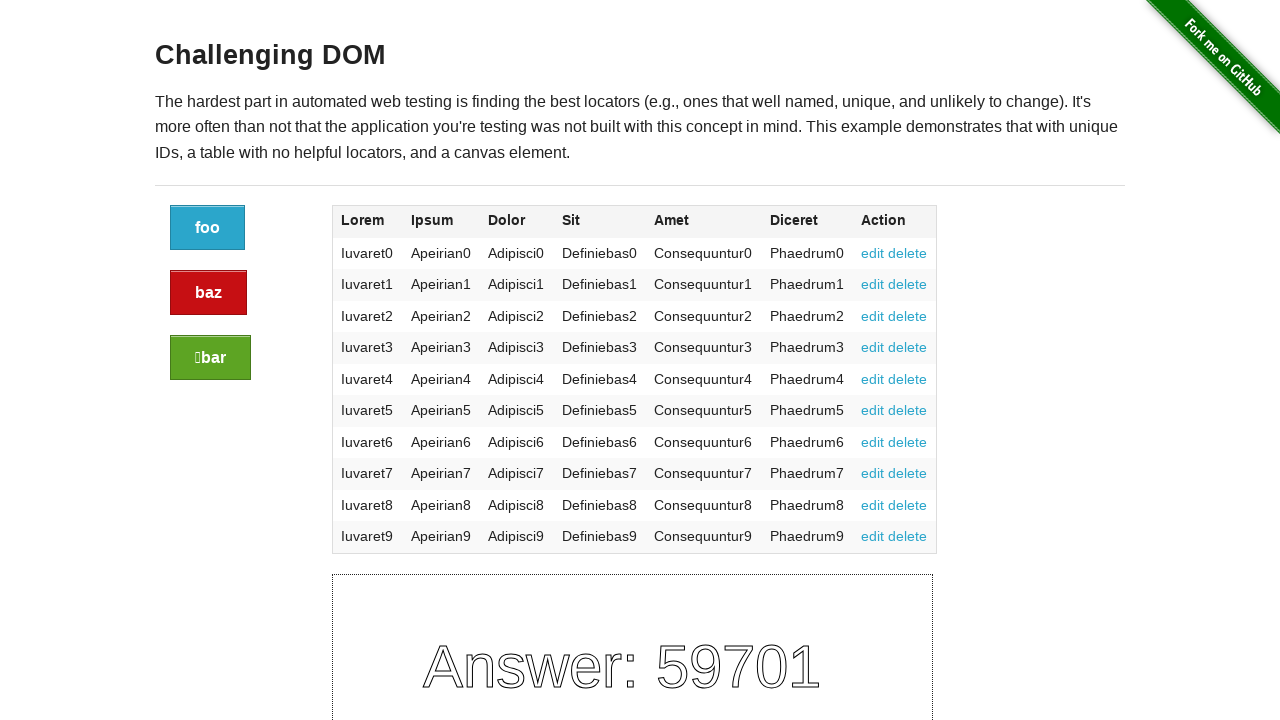

Located all table header elements
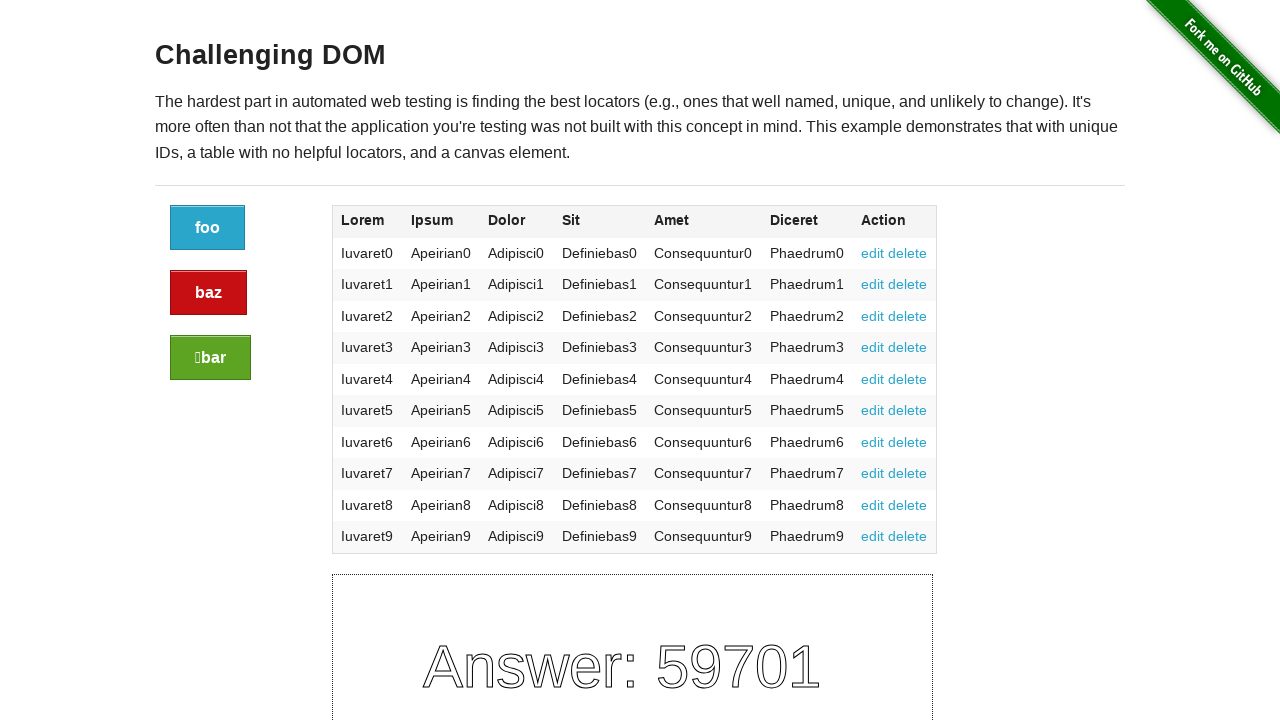

Verified first header 'Lorem' matches expected value
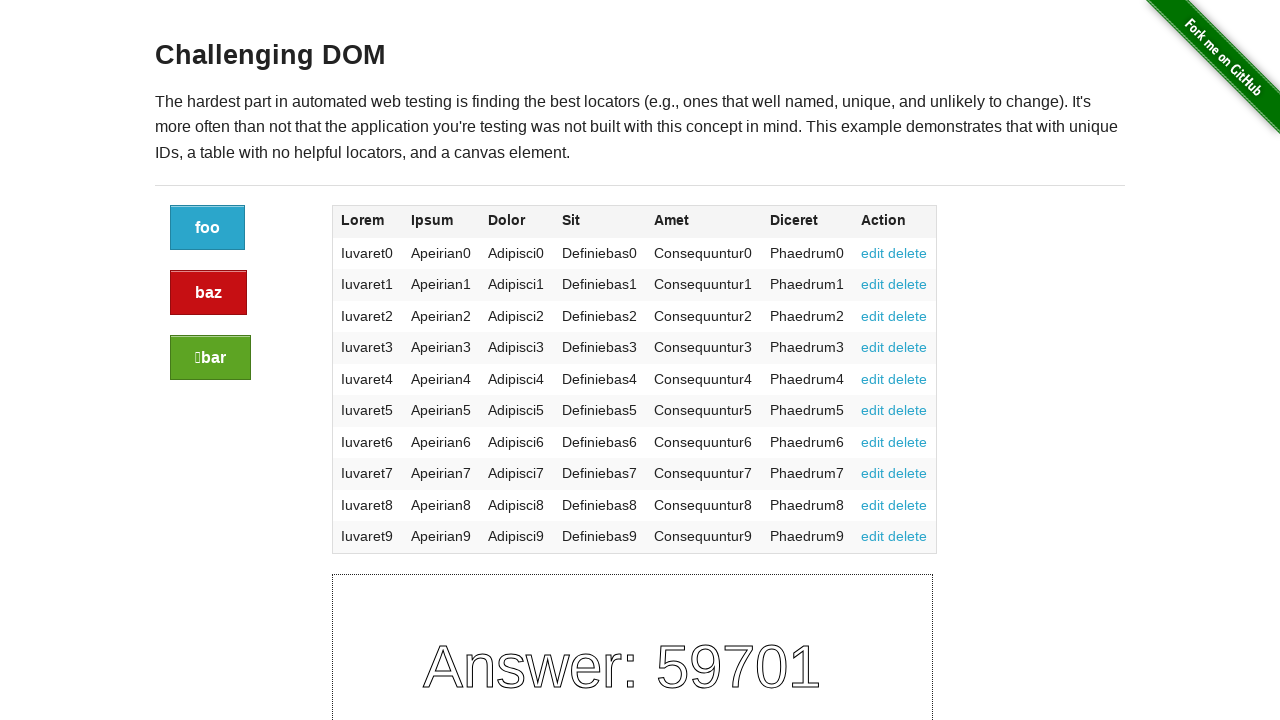

Verified second header 'Ipsum' matches expected value
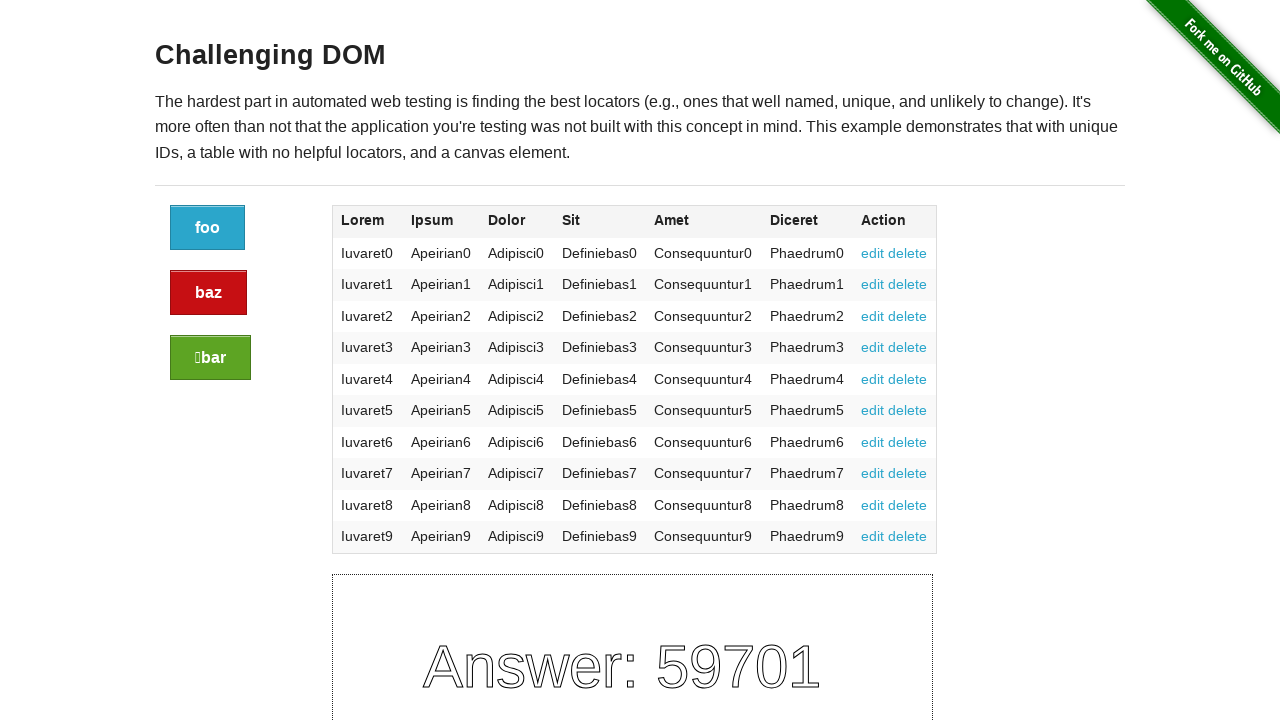

Verified third header 'Dolor' matches expected value
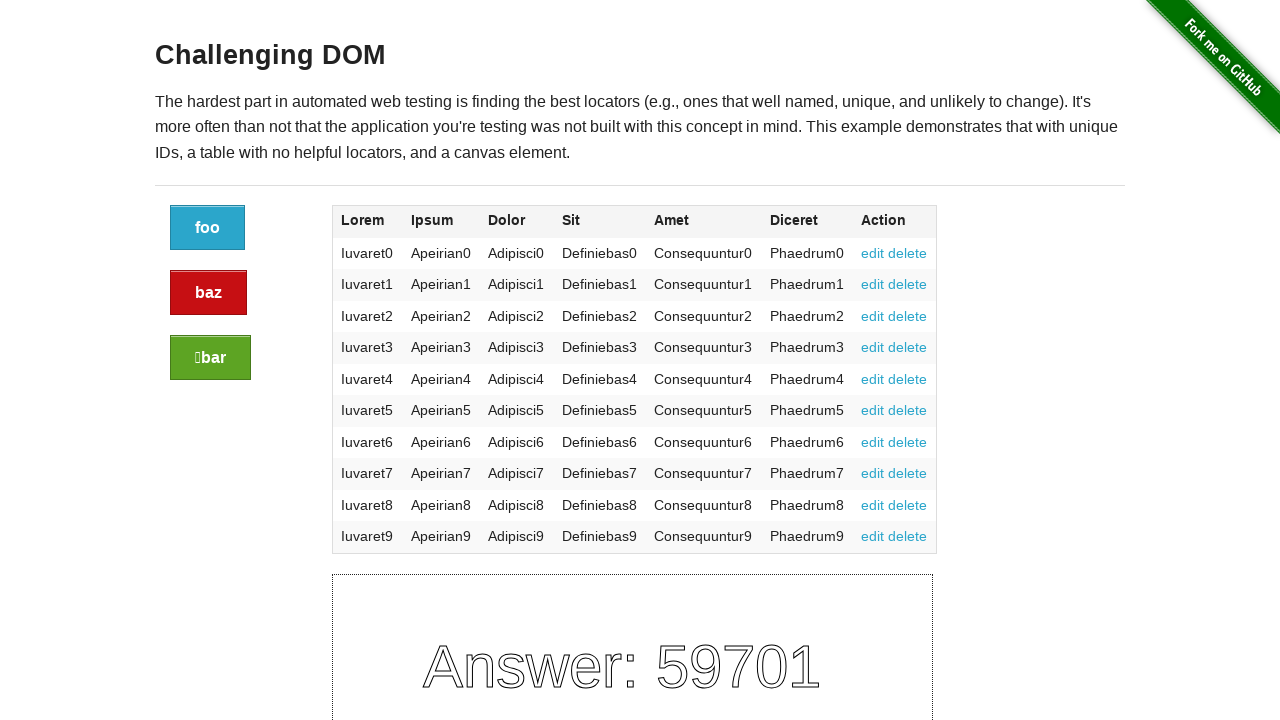

Verified fourth header 'Sit' matches expected value
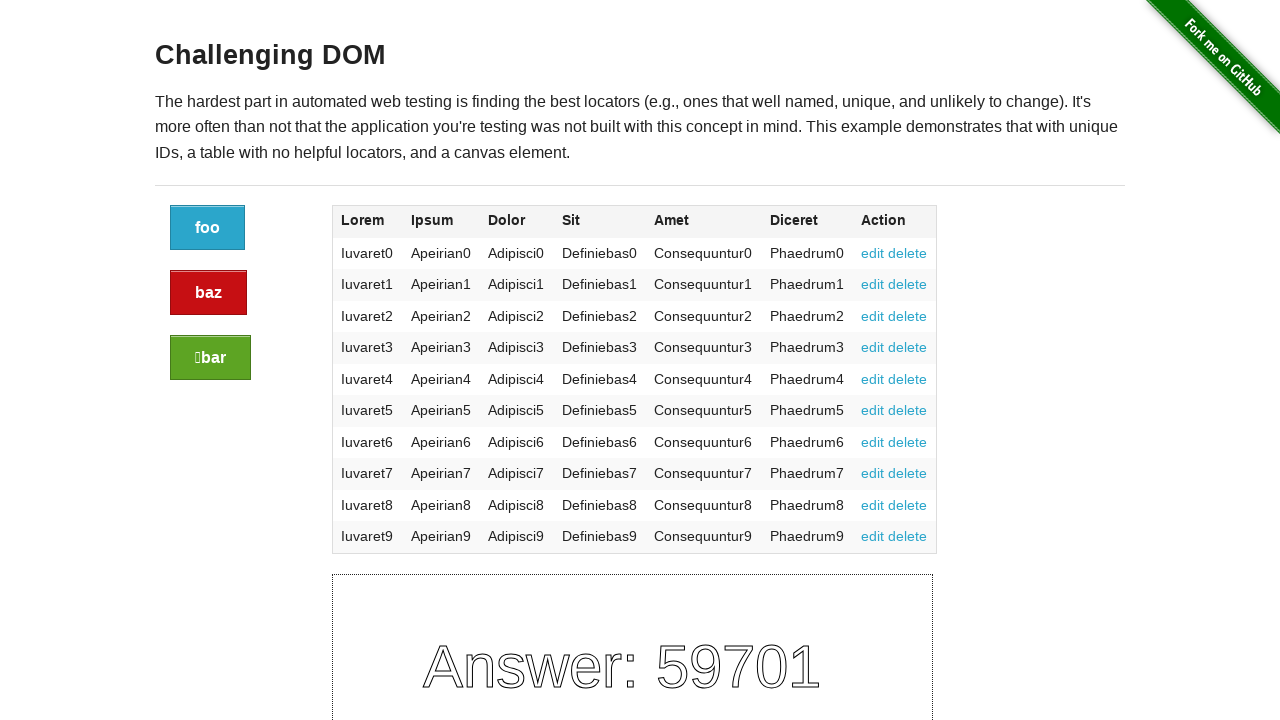

Verified fifth header 'Amet' matches expected value
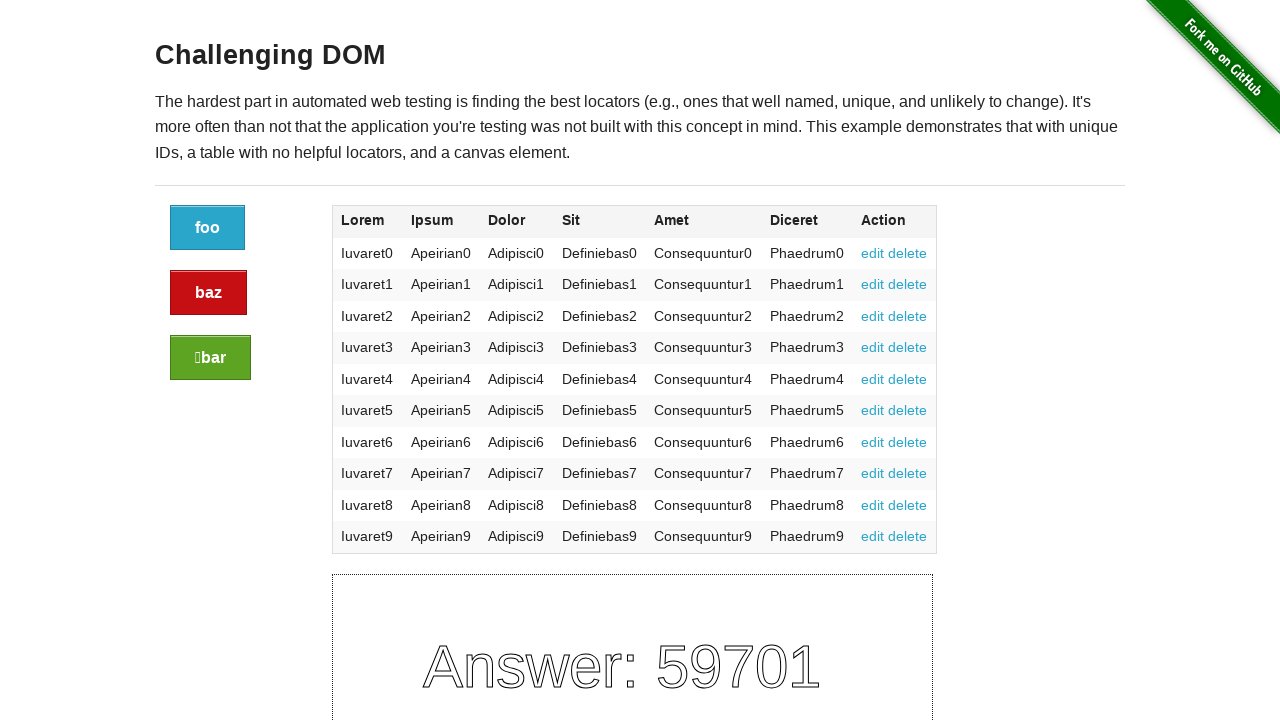

Verified sixth header 'Diceret' matches expected value
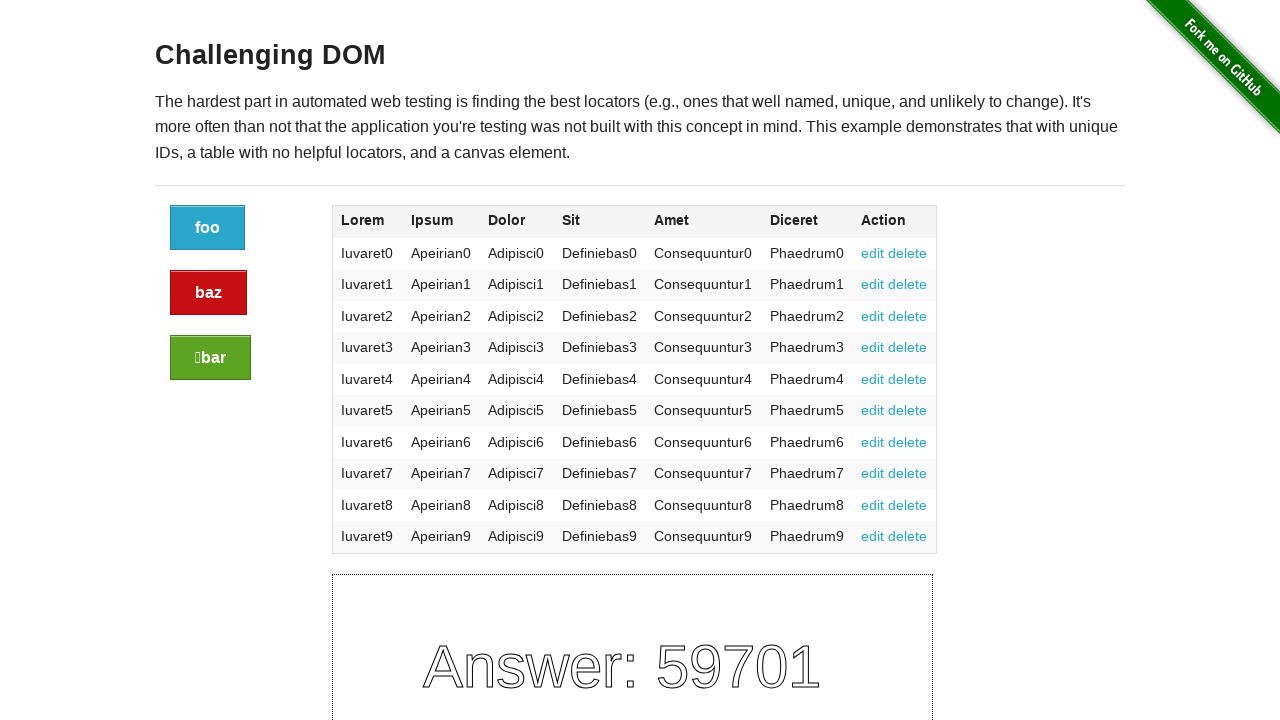

Verified seventh header 'Action' matches expected value
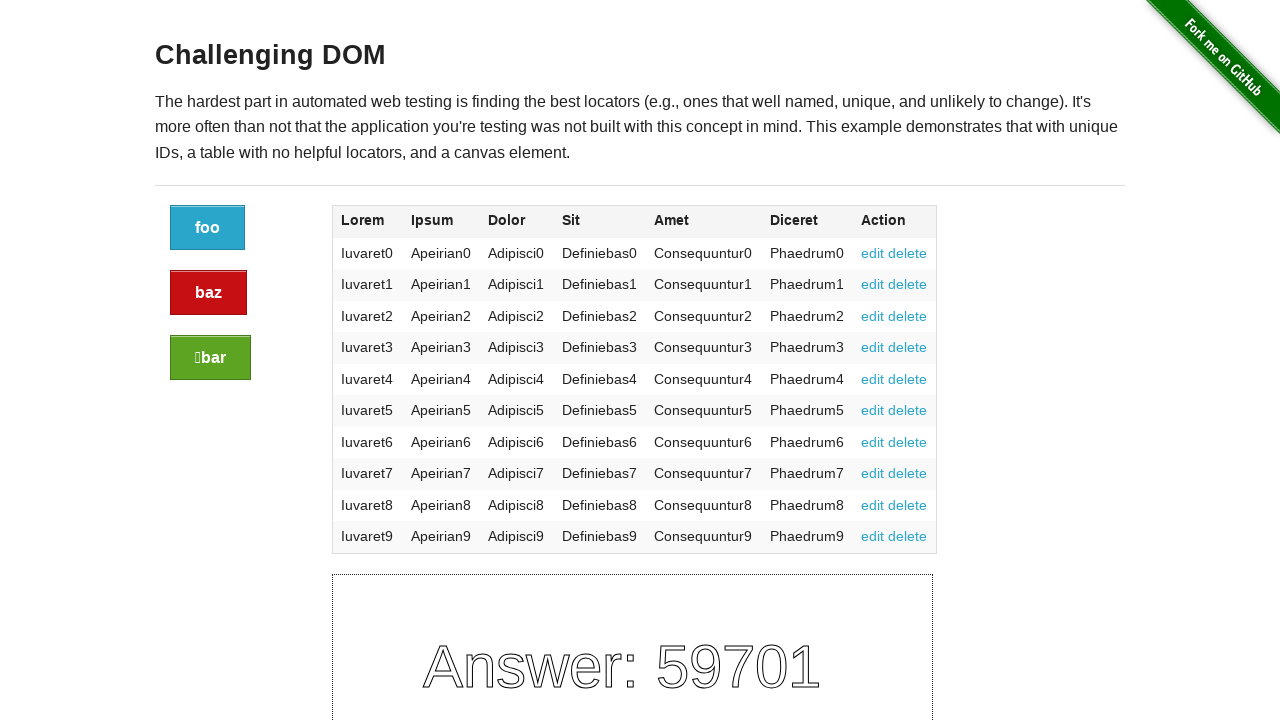

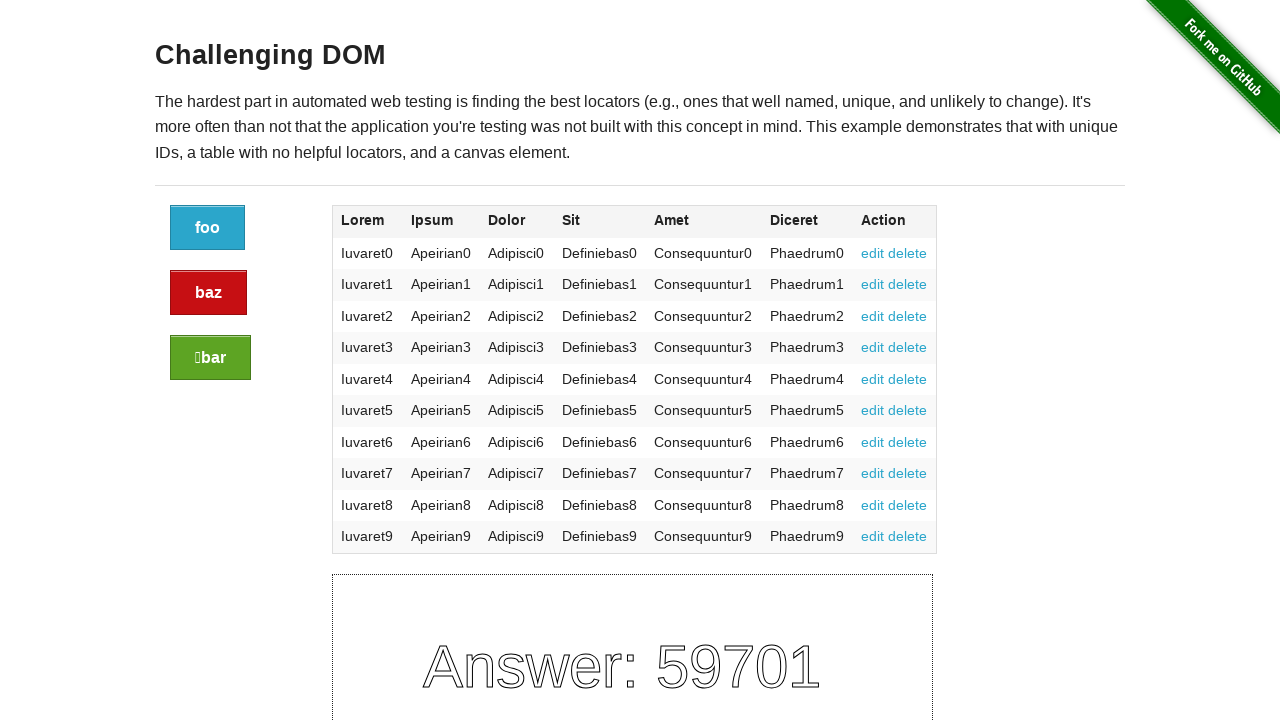